Tests click and hold functionality on jQuery UI selectable grid by clicking a link to display as grid, switching to iframe, and selecting multiple list items.

Starting URL: http://jqueryui.com/selectable

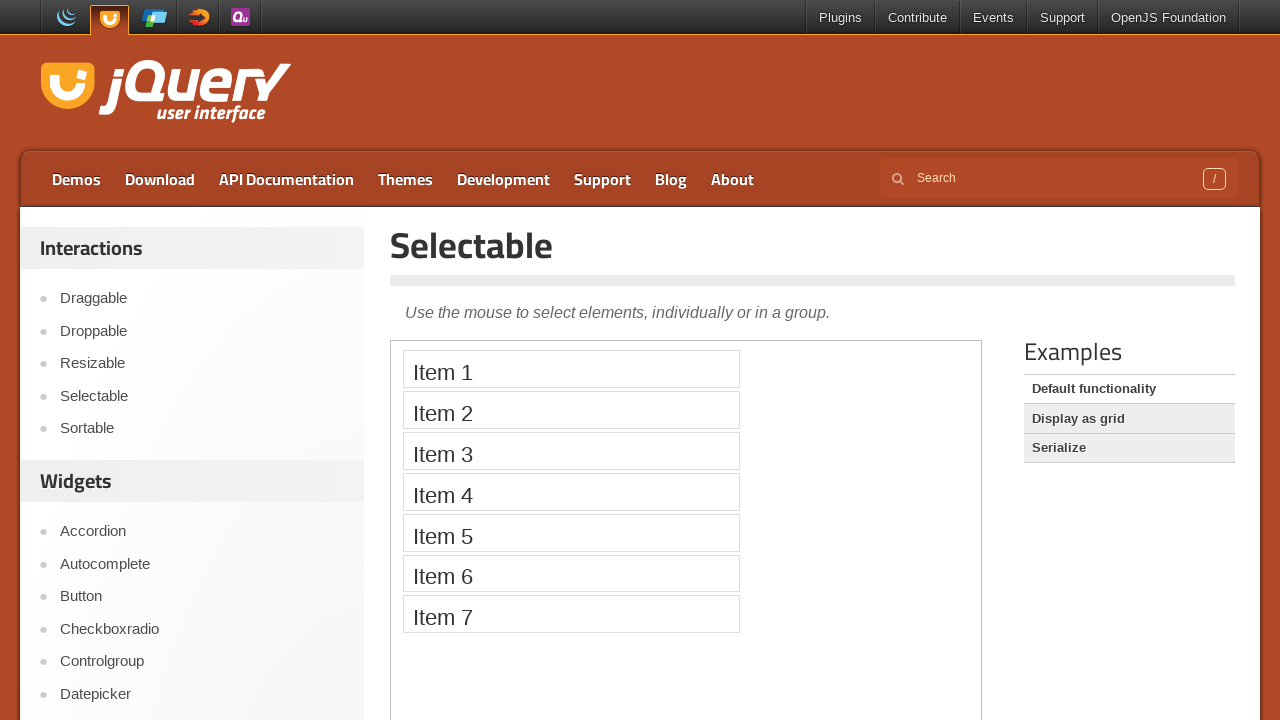

Clicked 'Display as grid' link at (1129, 419) on a:has-text('Display as grid')
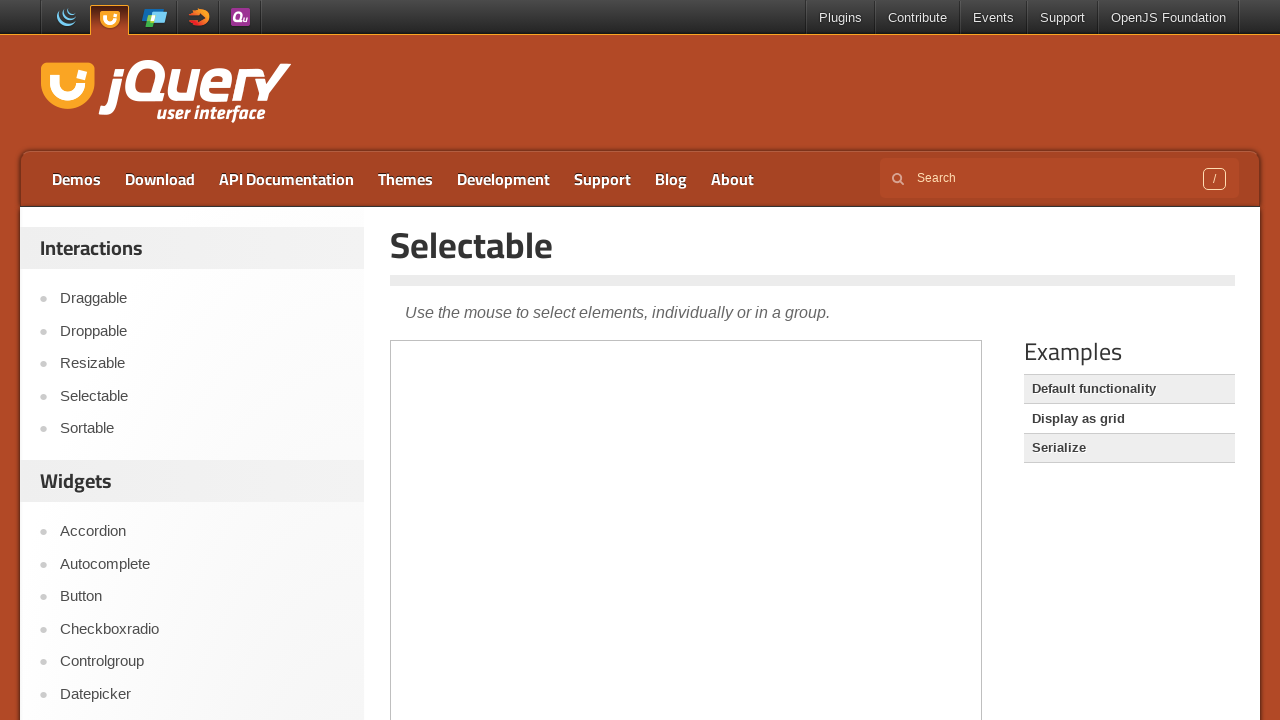

Waited for iframe to load
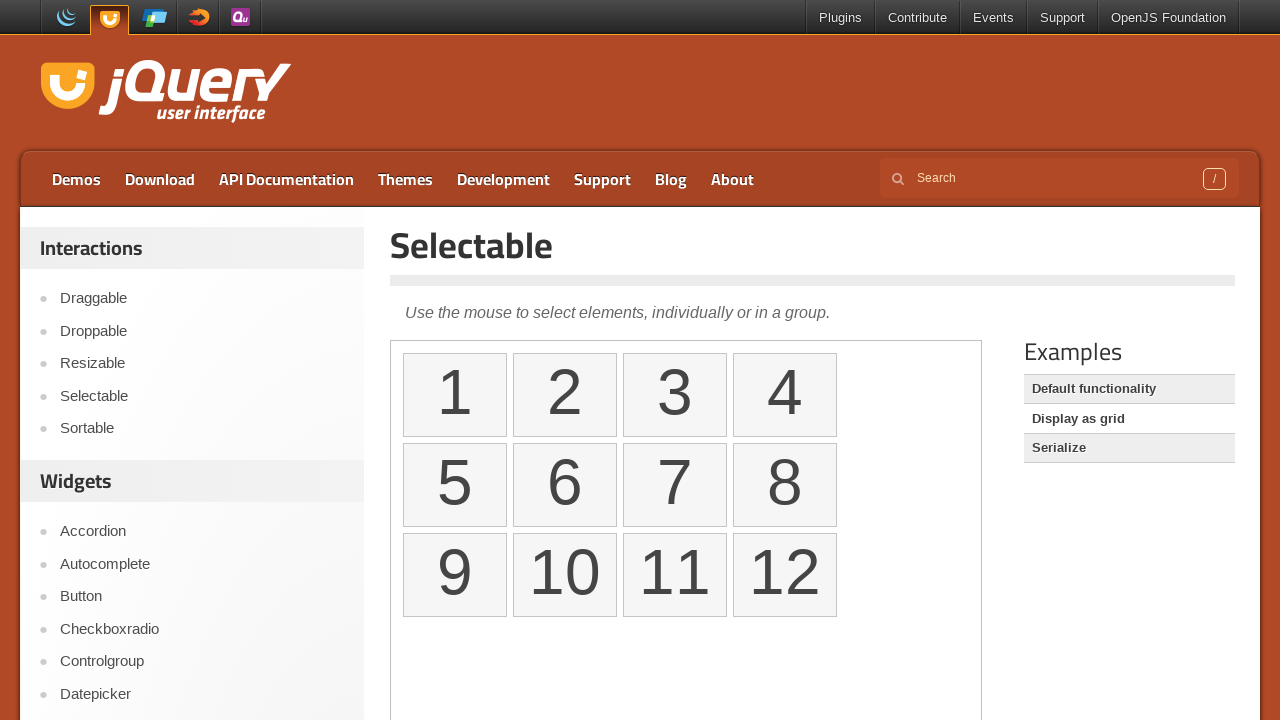

Switched to iframe
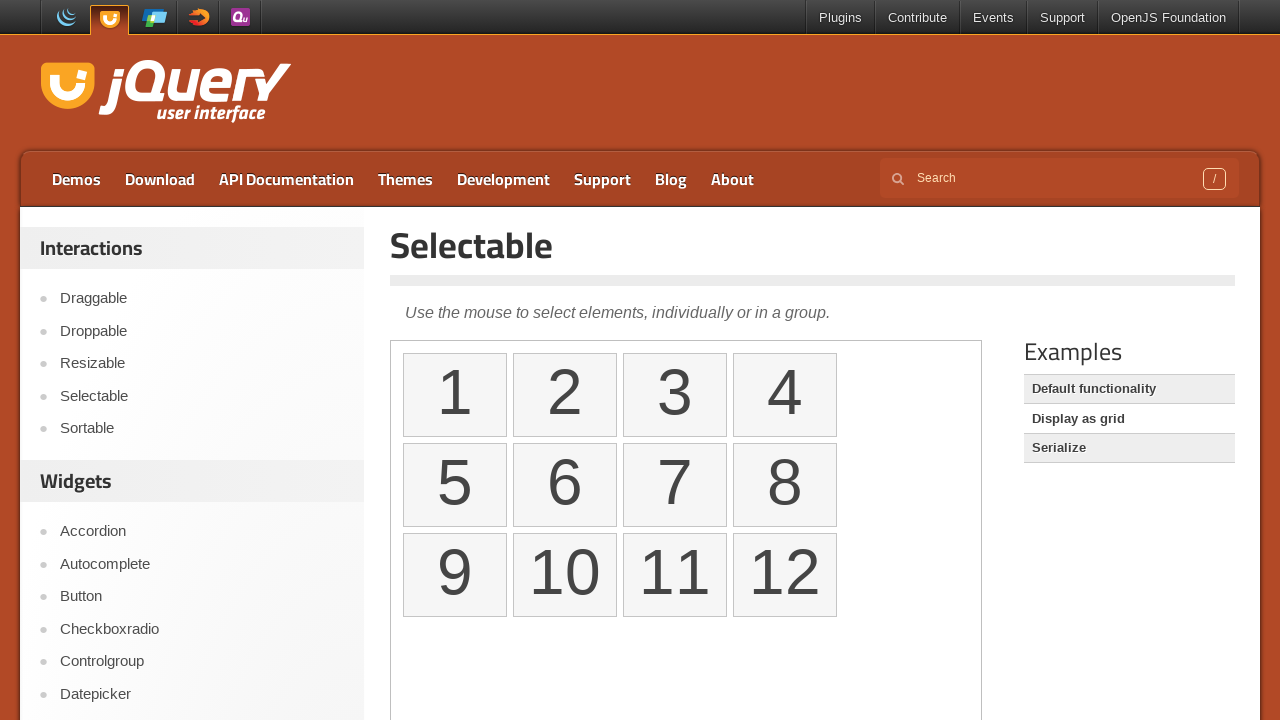

Clicked first list item in selectable grid at (565, 395) on iframe >> nth=0 >> internal:control=enter-frame >> xpath=//ol[@id='selectable']/
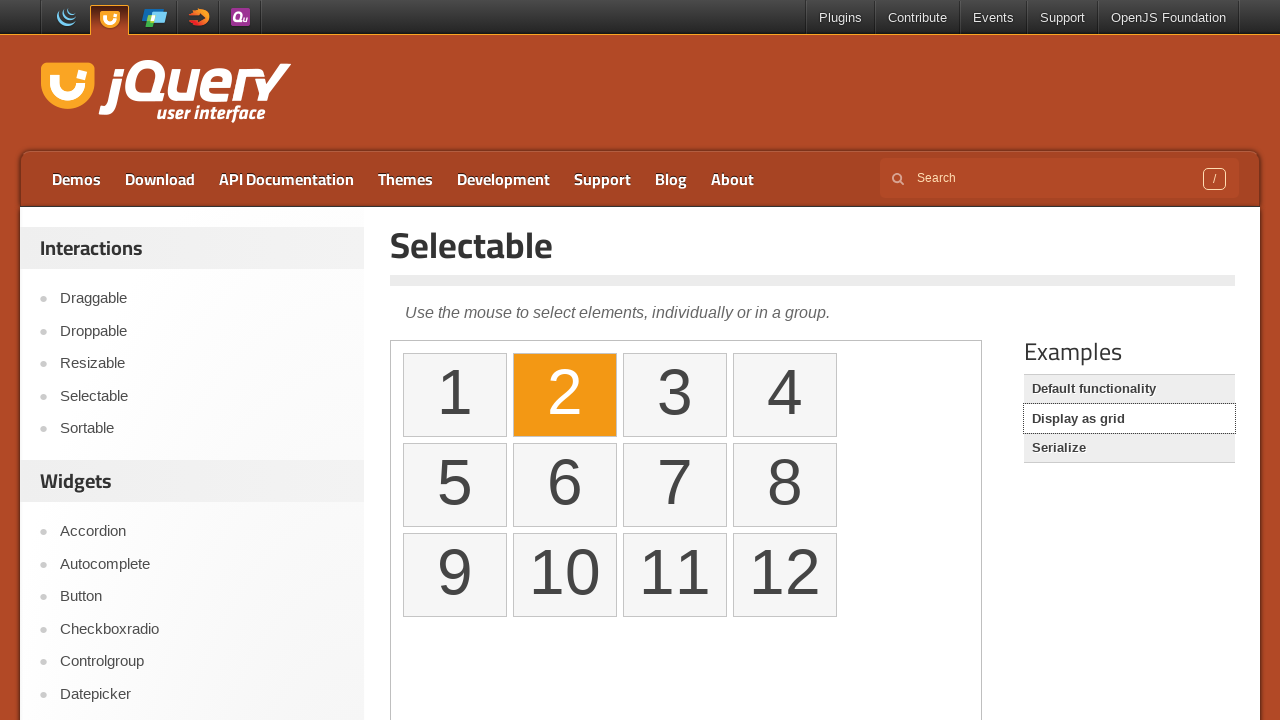

Shift-clicked third list item to select multiple items at (785, 395) on iframe >> nth=0 >> internal:control=enter-frame >> xpath=//ol[@id='selectable']/
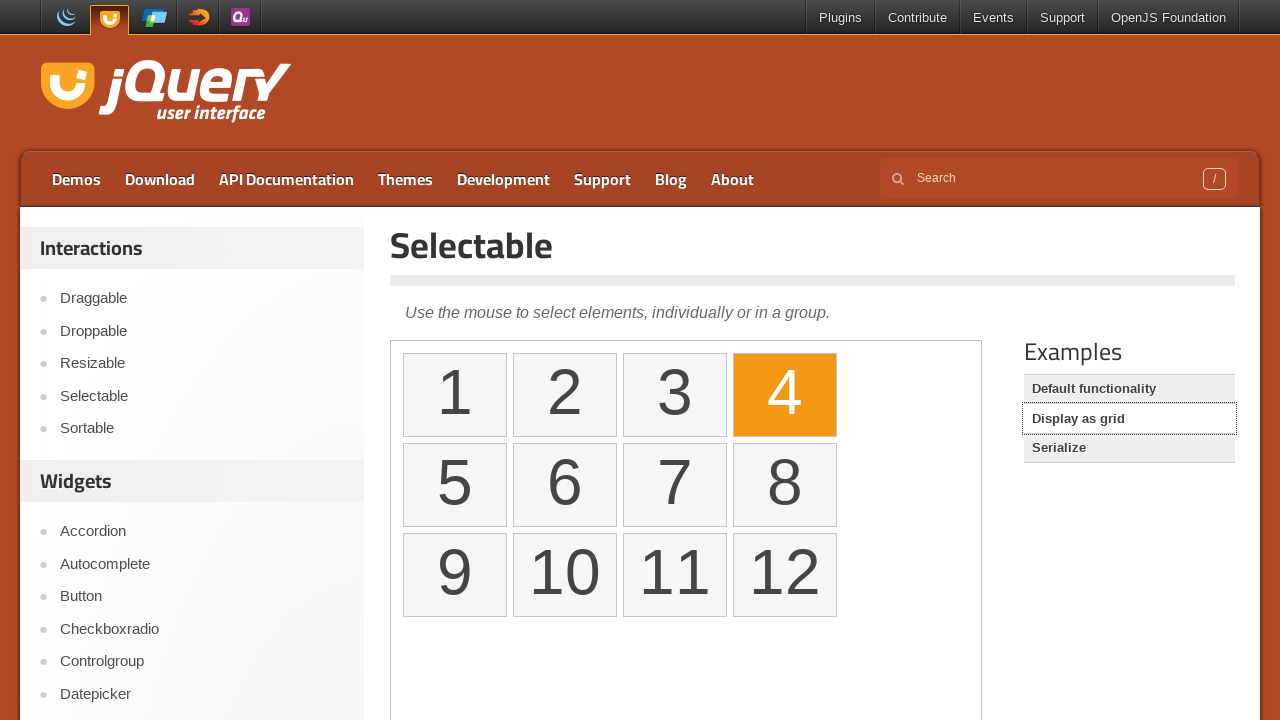

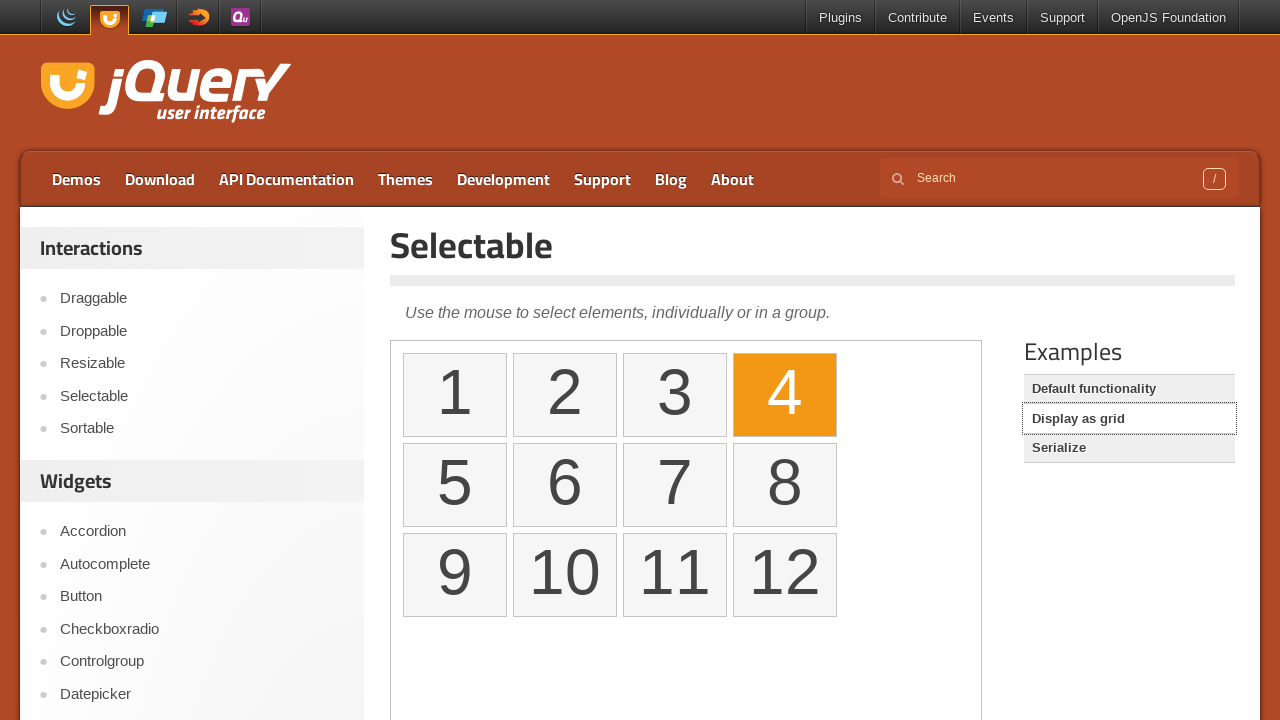